Tests dropdown selection functionality by selecting options from a static dropdown using different selection methods (by index, by value, and by visible text)

Starting URL: https://rahulshettyacademy.com/dropdownsPractise/

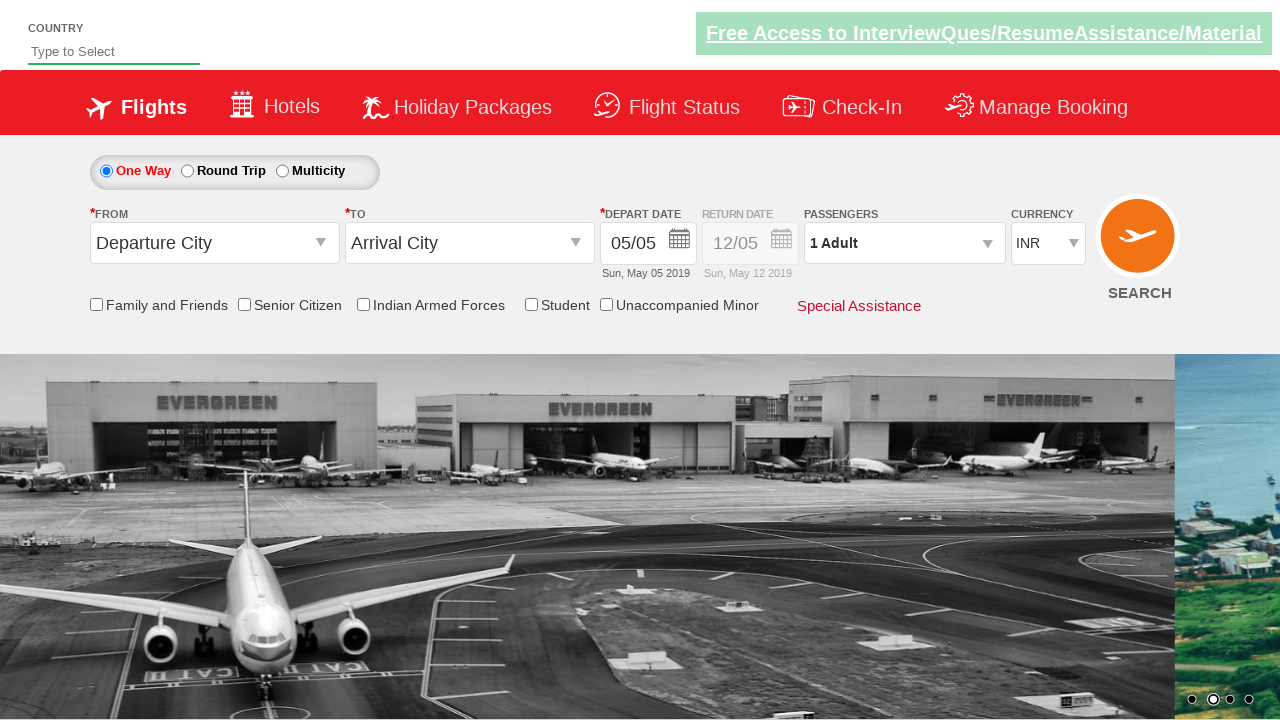

Selected dropdown option at index 3 on #ctl00_mainContent_DropDownListCurrency
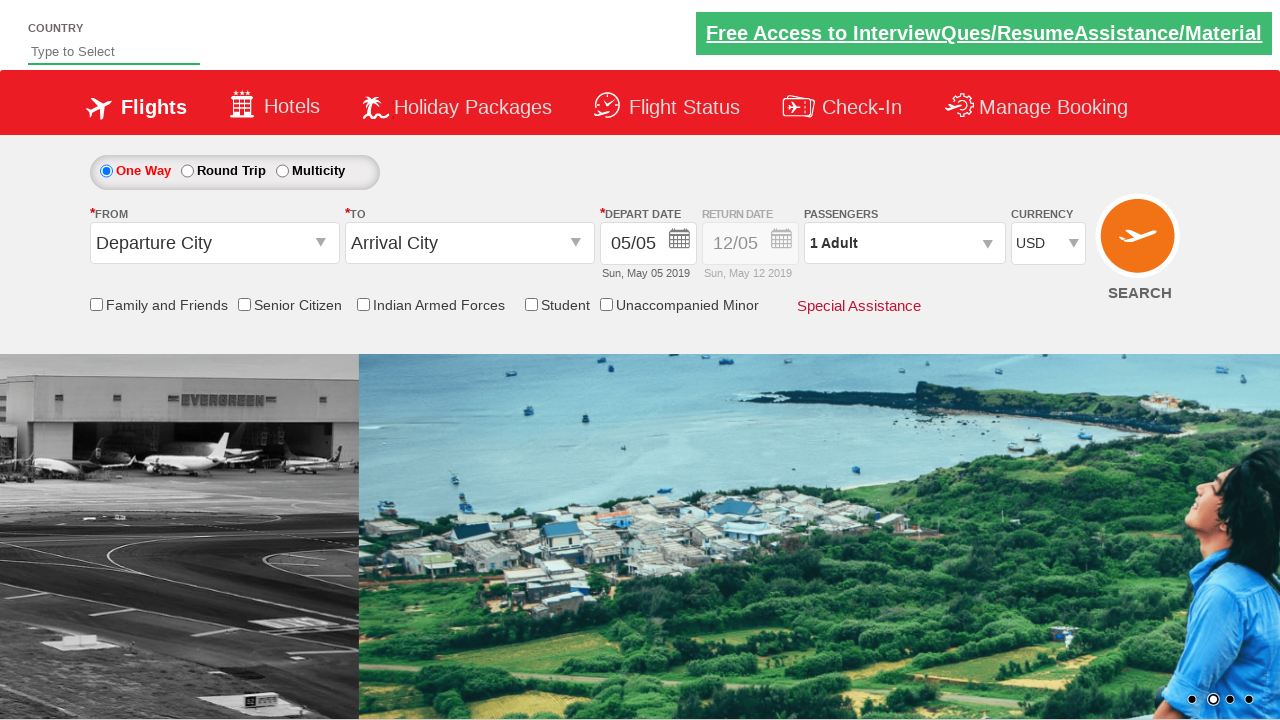

Selected dropdown option with value 'INR' on #ctl00_mainContent_DropDownListCurrency
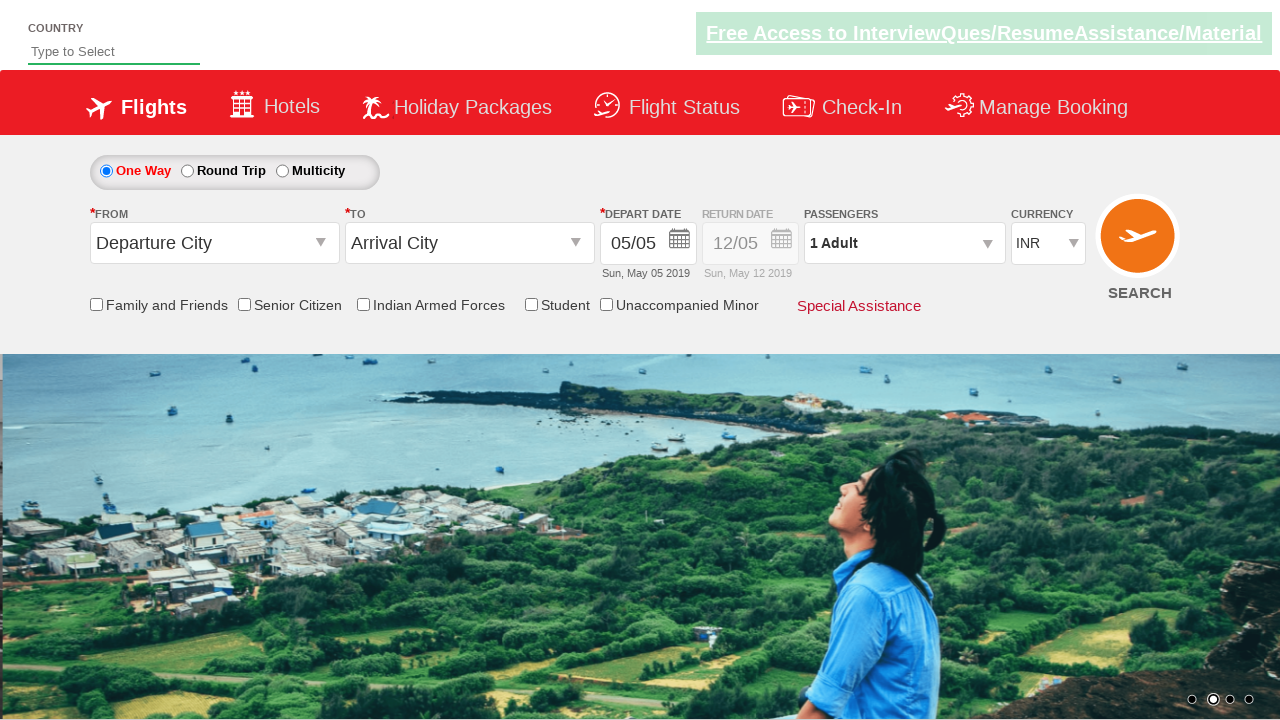

Selected dropdown option with visible text 'AED' on #ctl00_mainContent_DropDownListCurrency
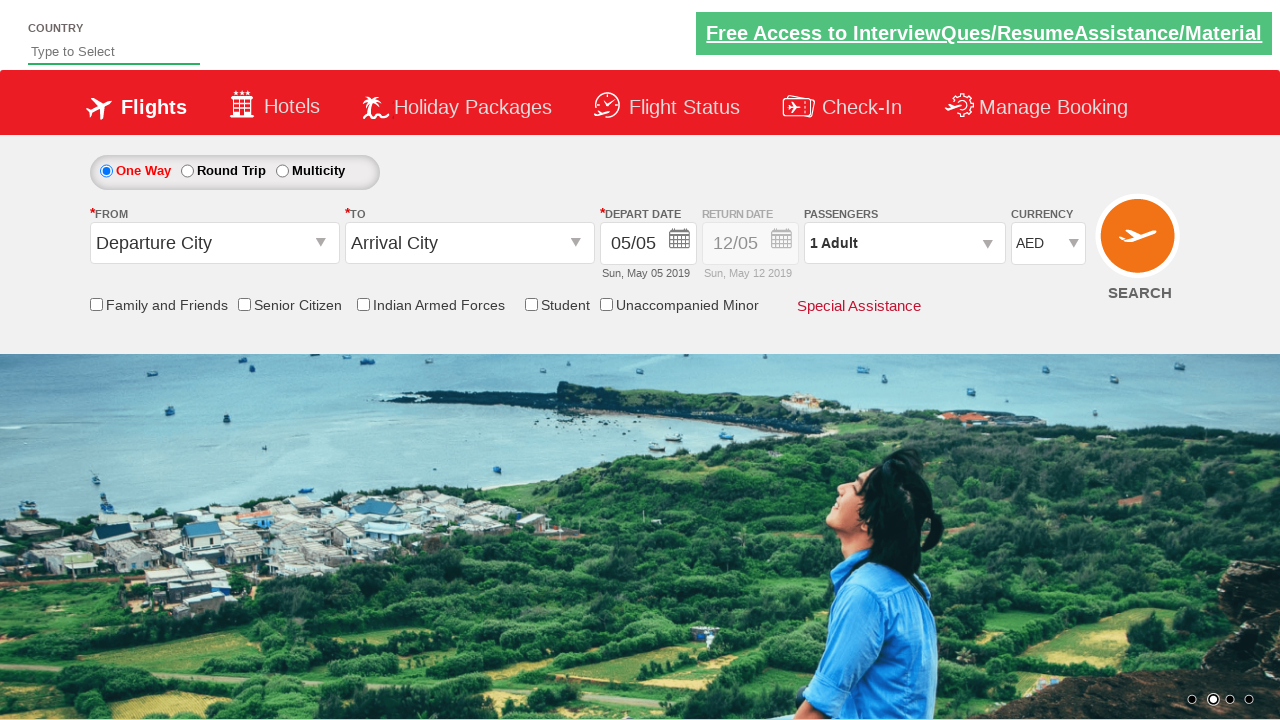

Retrieved selected dropdown text: 'AED'
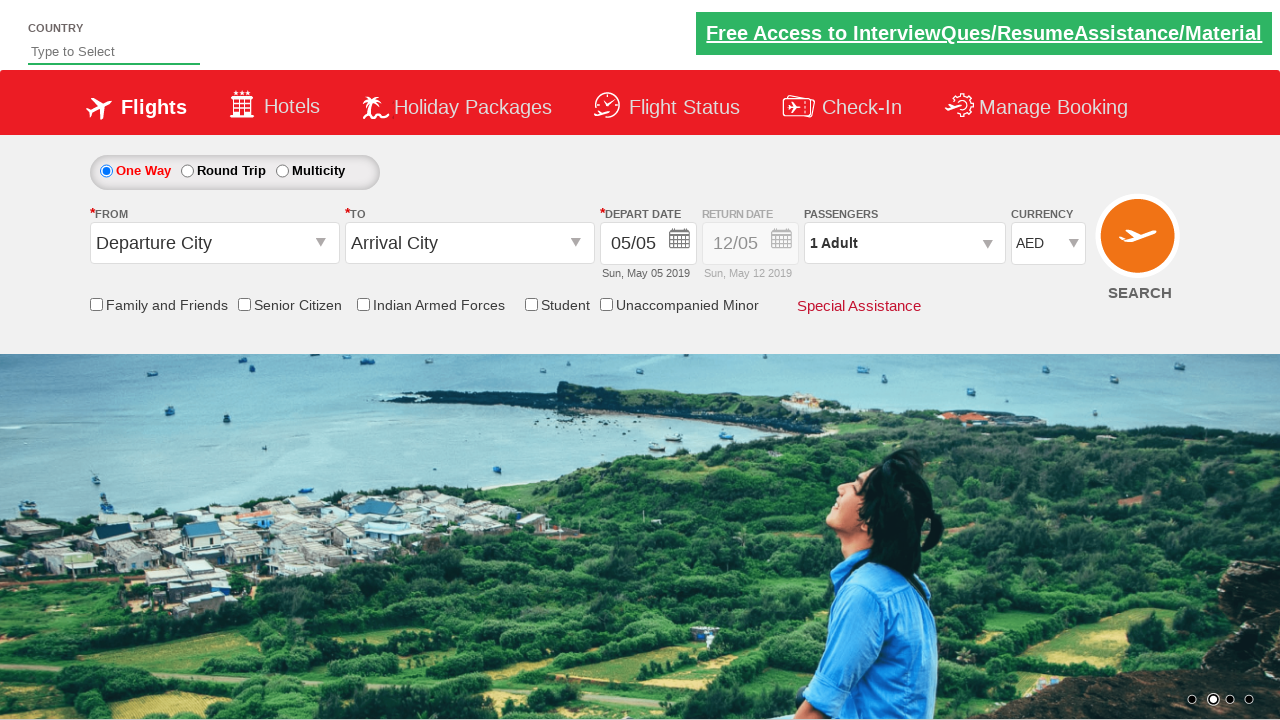

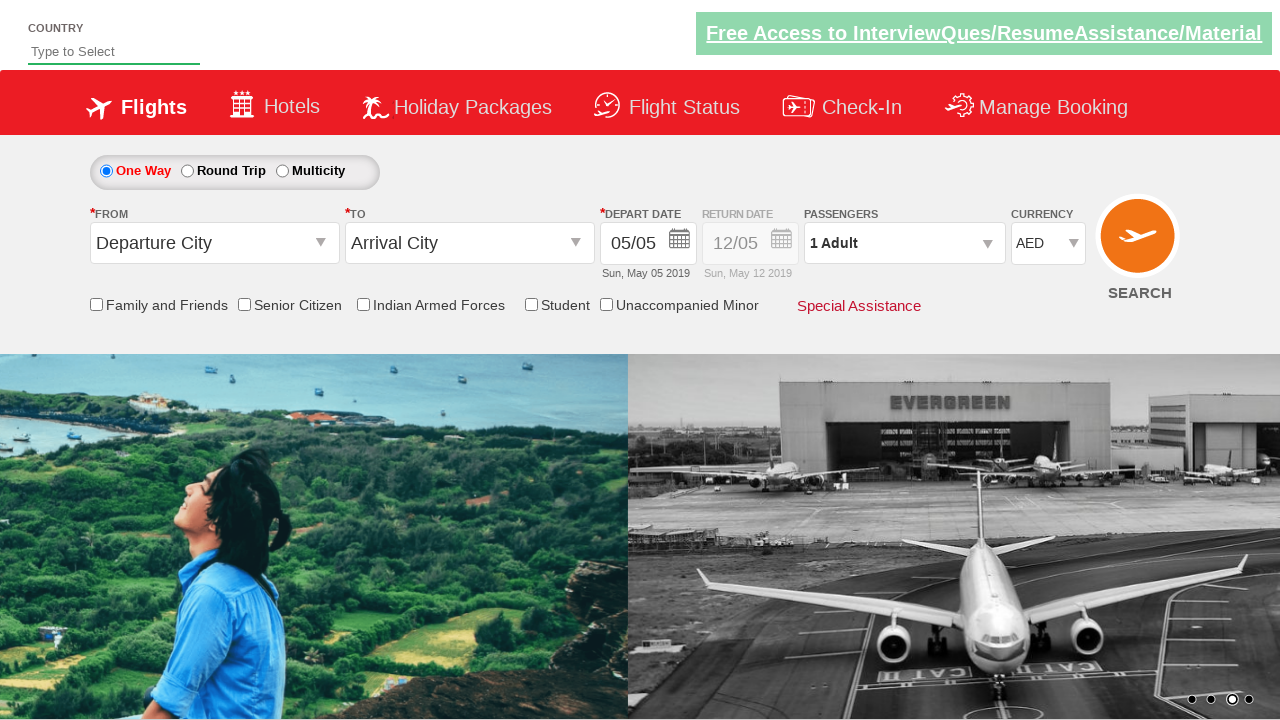